Tests a registration form by filling in personal information fields (first name, last name, email, phone, address) and submitting the form

Starting URL: http://suninjuly.github.io/registration1.html

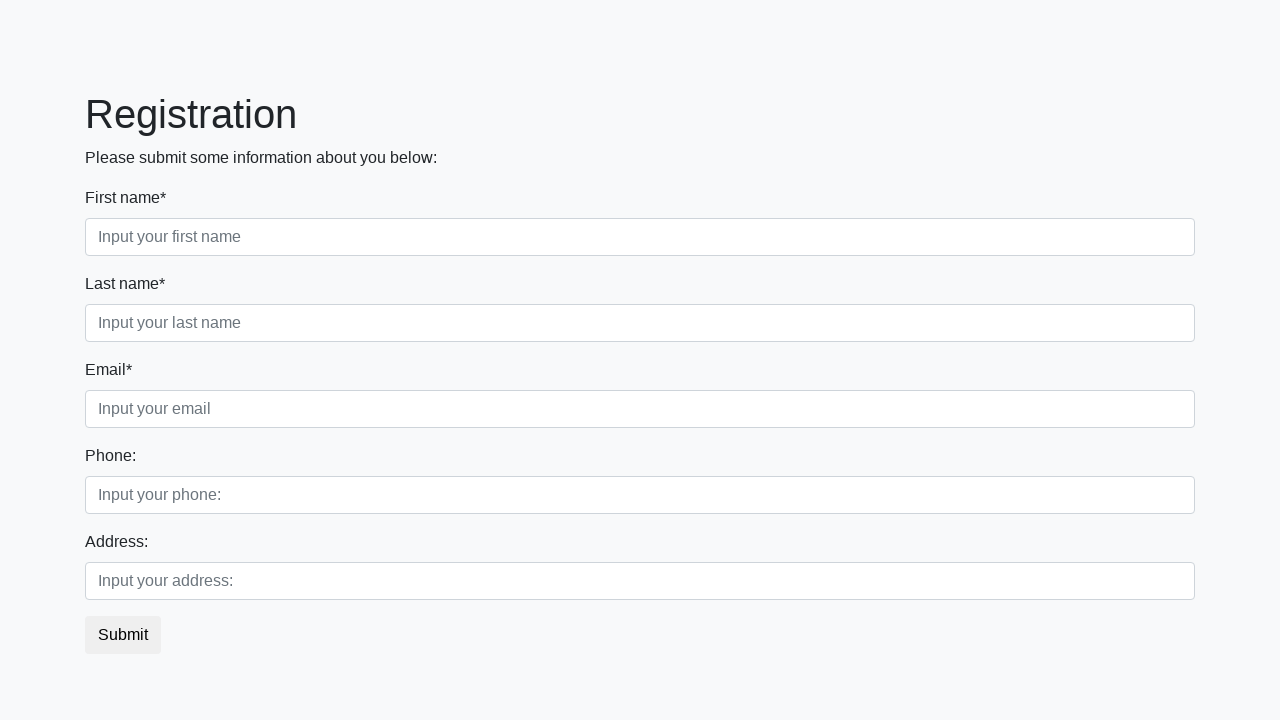

Filled first name field with 'Ivan' on [placeholder*='your first name']
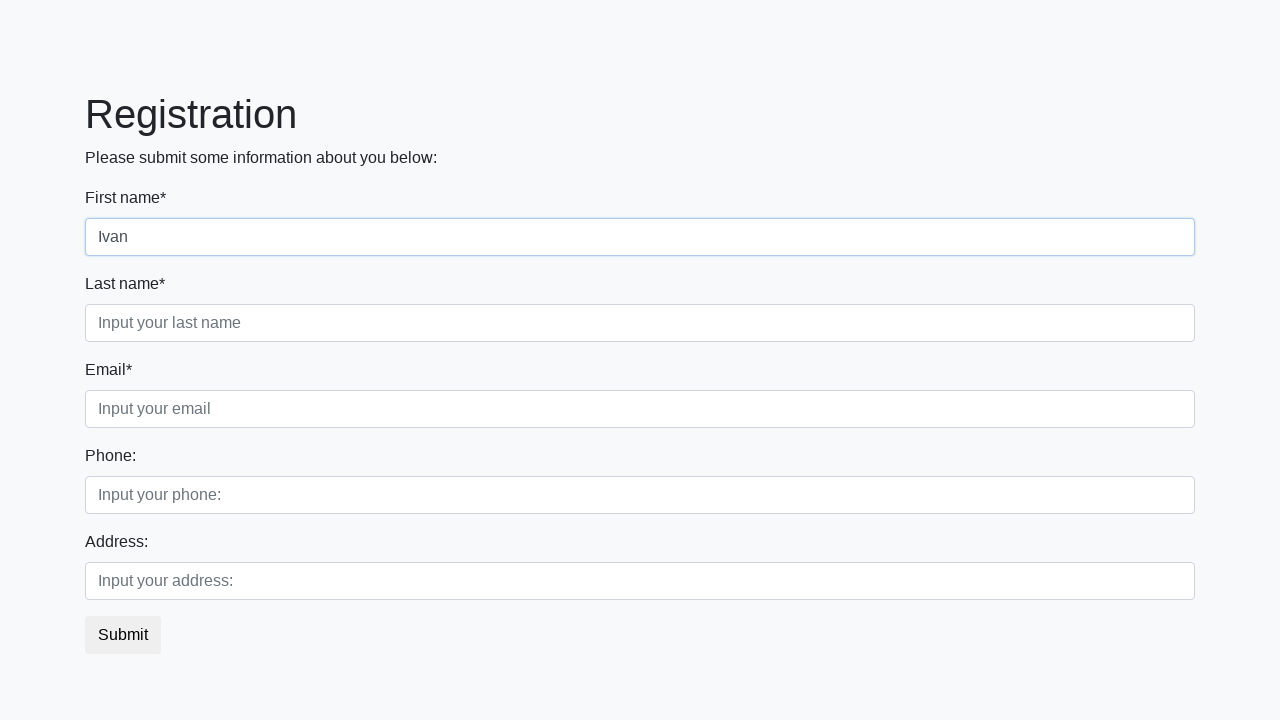

Filled last name field with 'Truha' on [placeholder*='your last name']
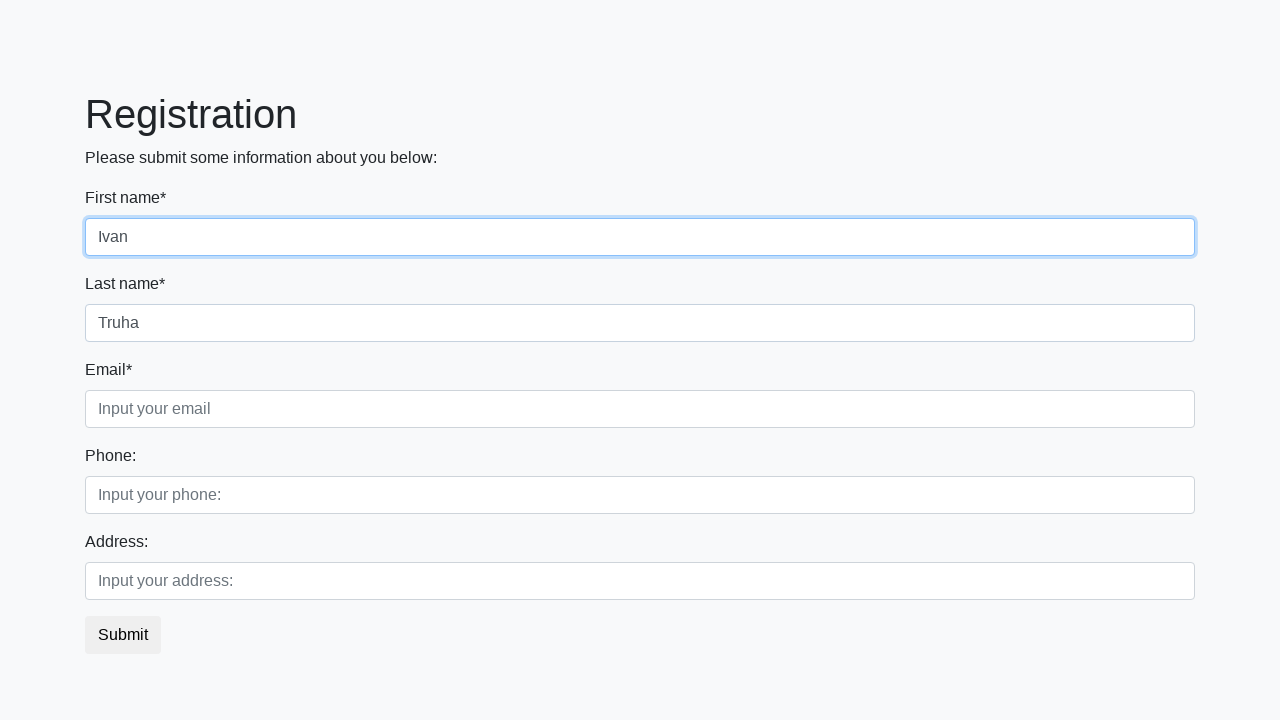

Filled email field with 'Petrov@gmail.com' on [placeholder*='your email']
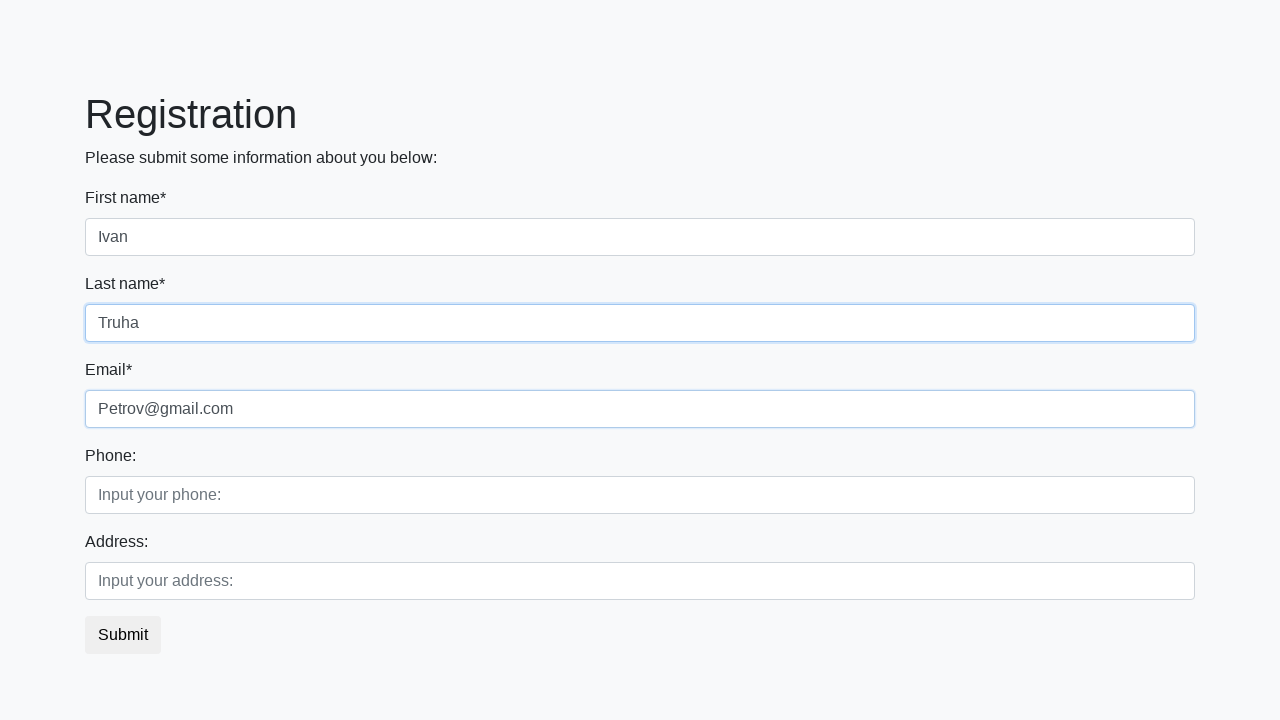

Filled phone field with '7922' on [placeholder*='your phone']
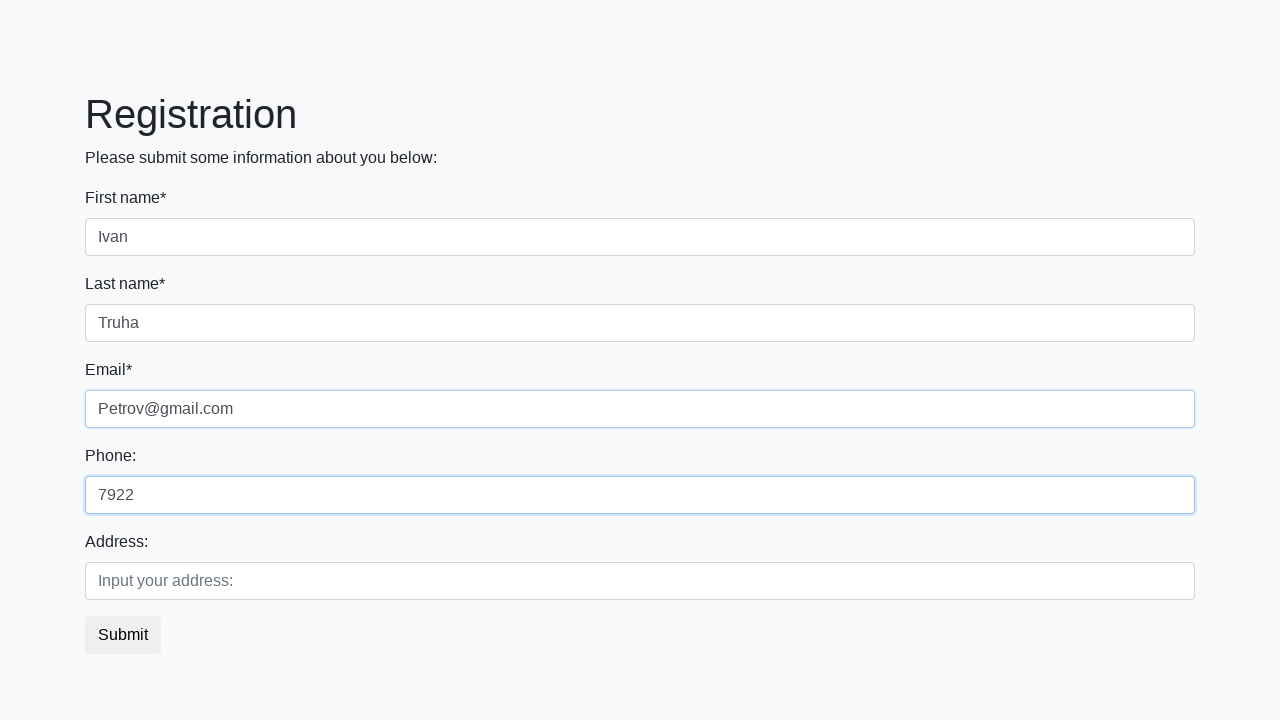

Filled address field with 'Russia' on [placeholder*='your address']
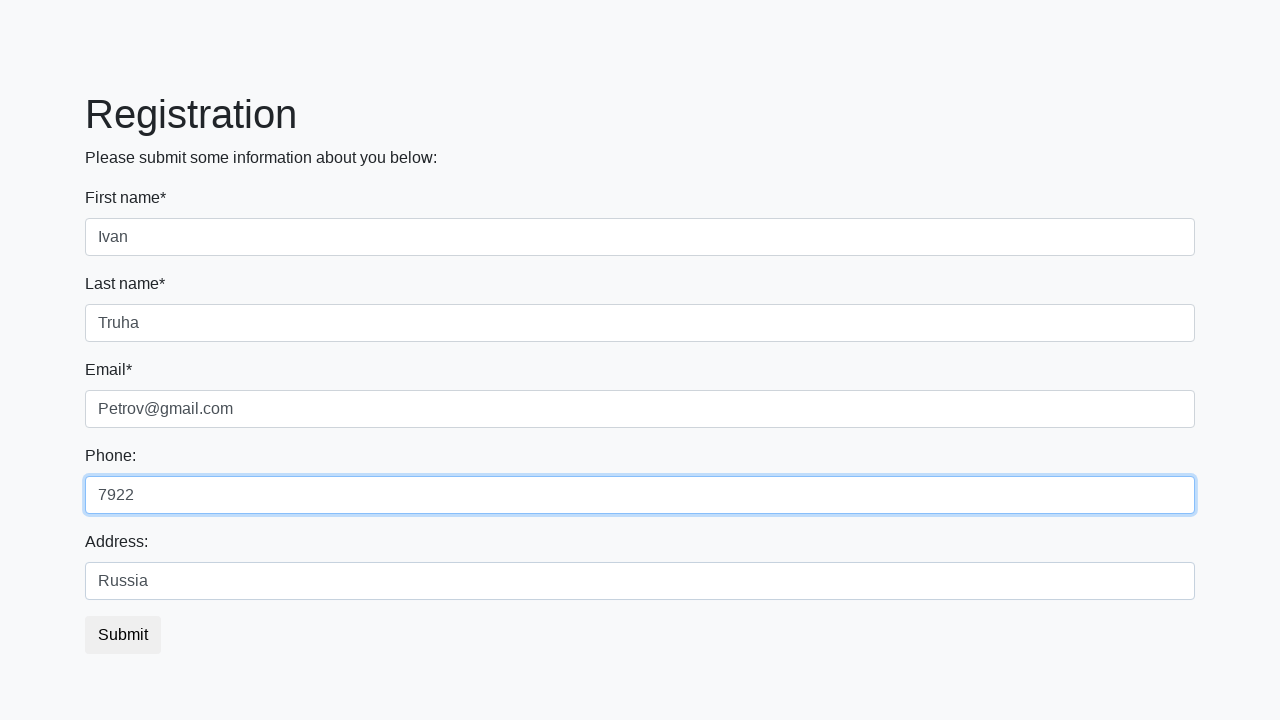

Clicked submit button to register at (123, 635) on button.btn
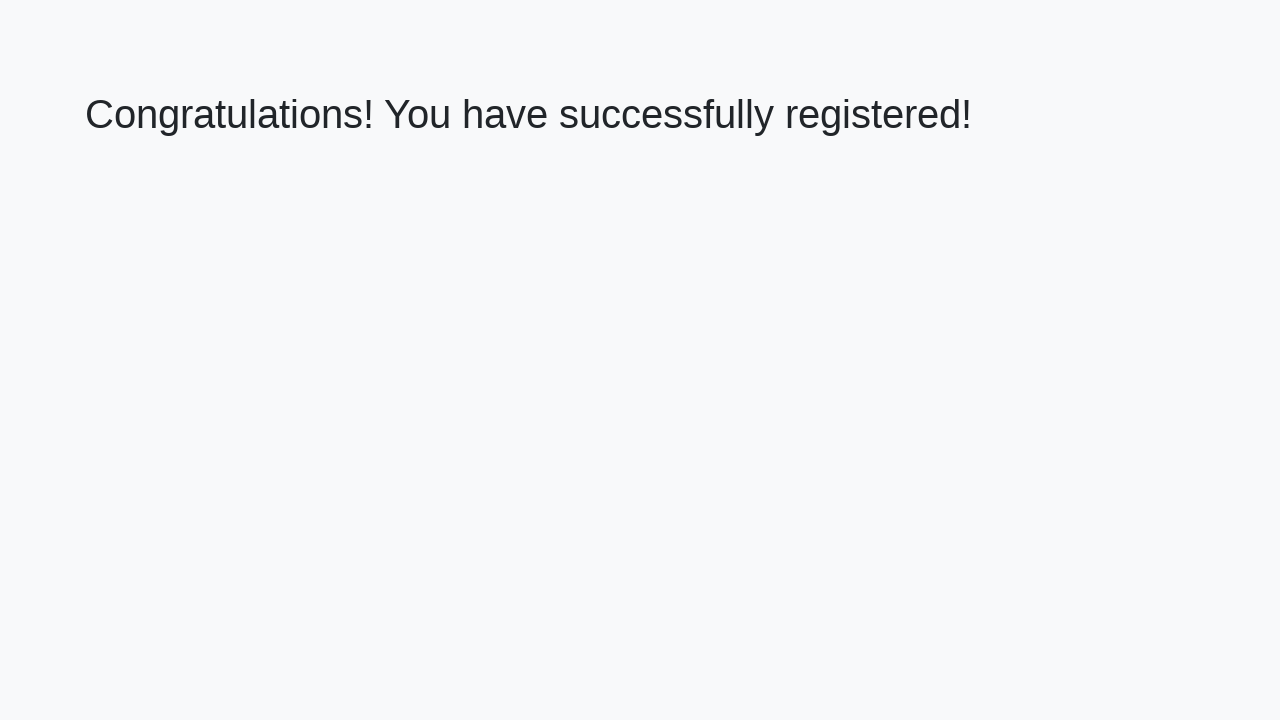

Success message element loaded
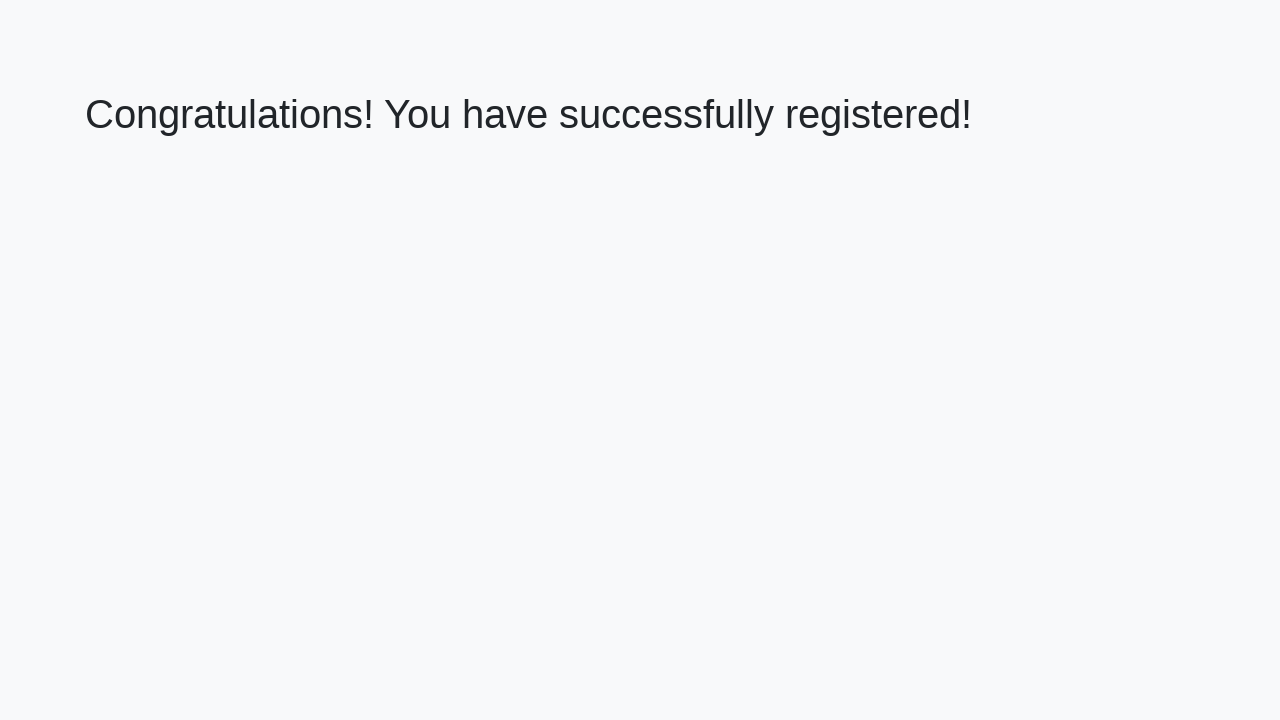

Retrieved welcome message text content
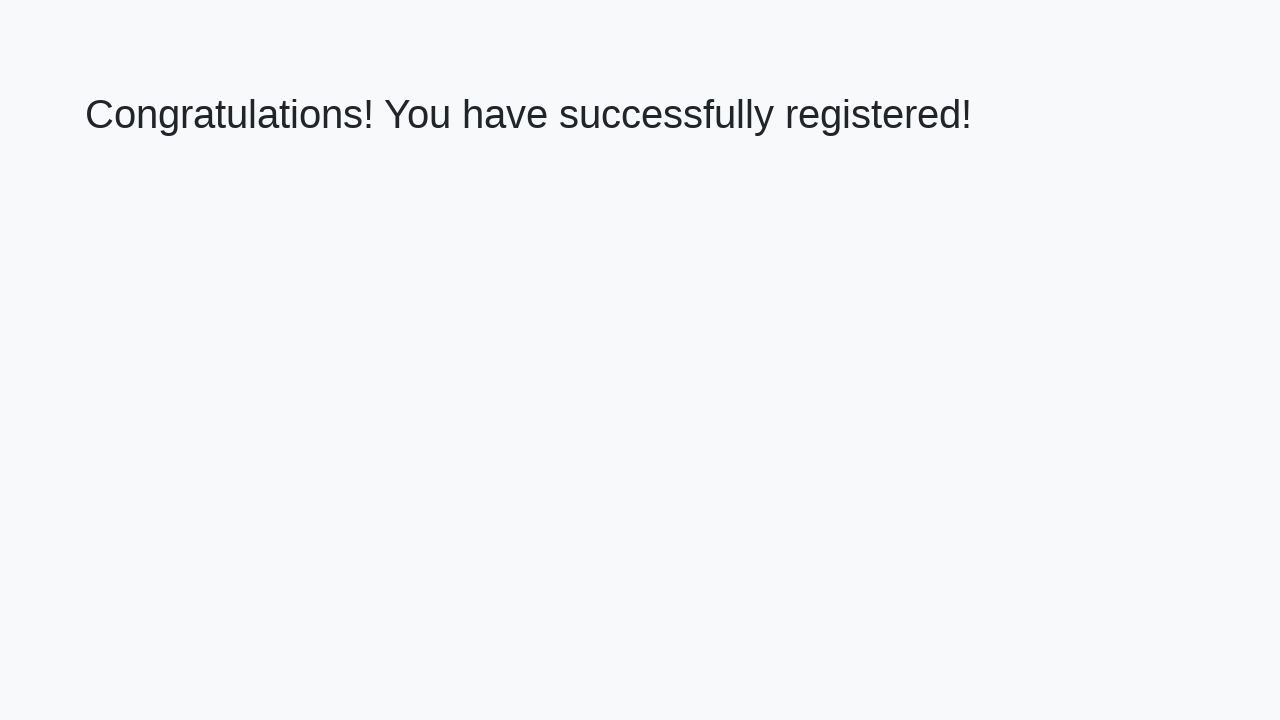

Verified success message 'Congratulations! You have successfully registered!'
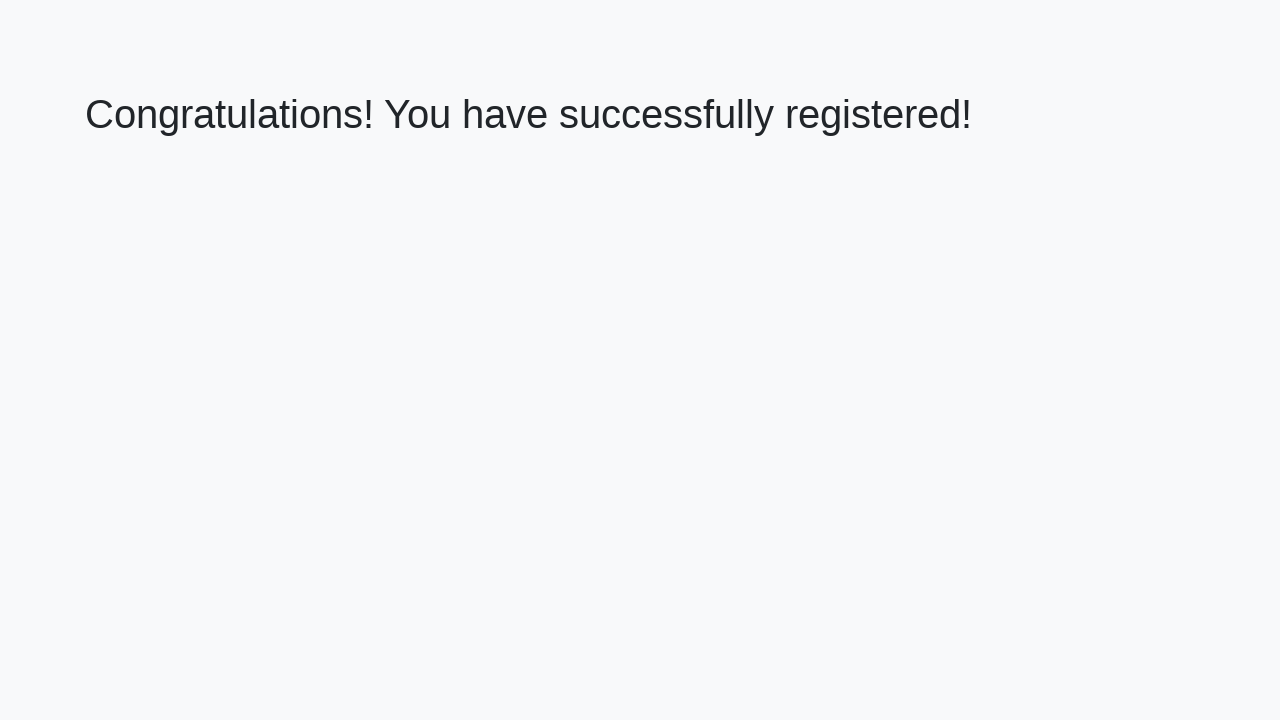

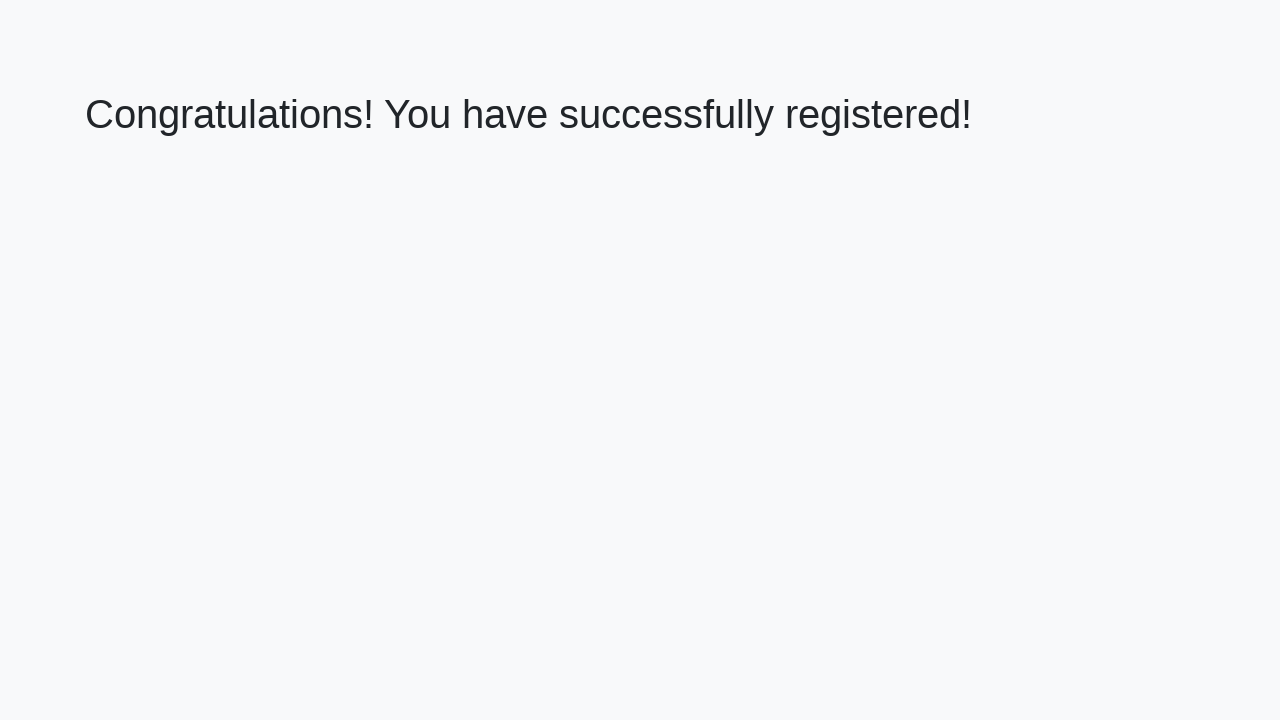